Tests mouse actions on the boarding place input field - enters text, performs double-click and right-click context menu actions.

Starting URL: https://www.apsrtconline.in/

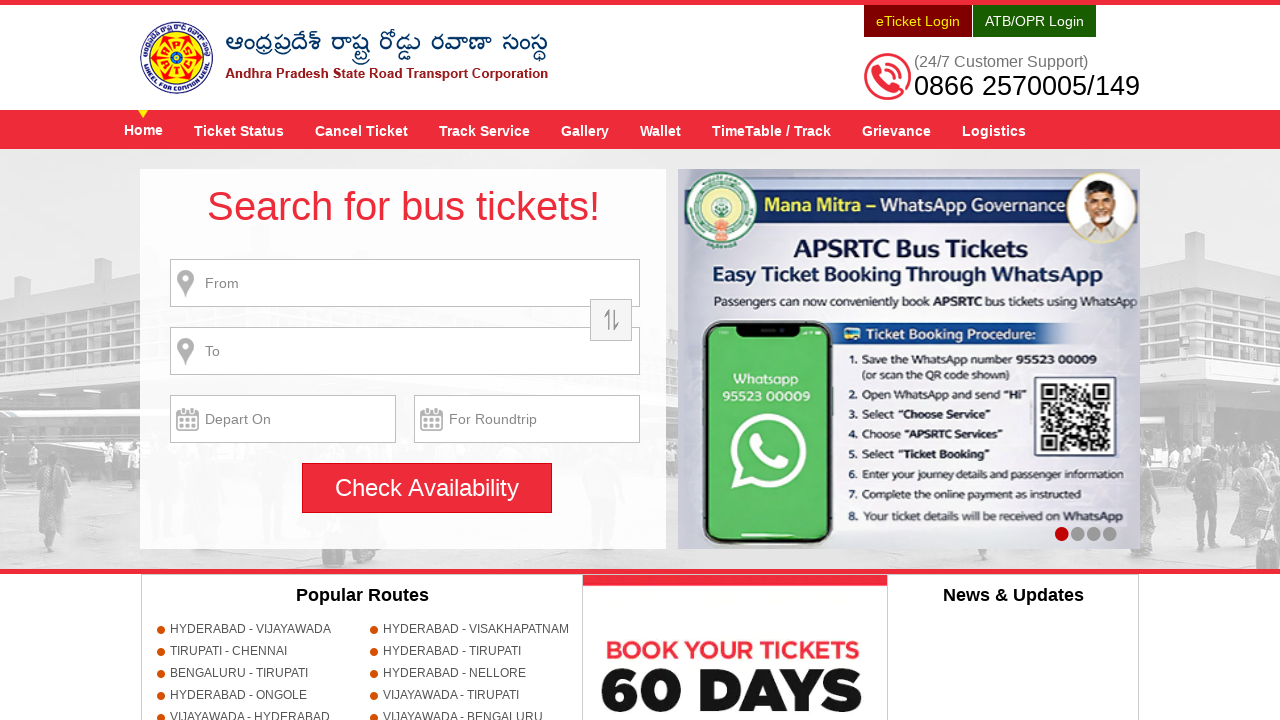

Clicked on boarding place input field at (405, 283) on input[title*='Enter bording place']
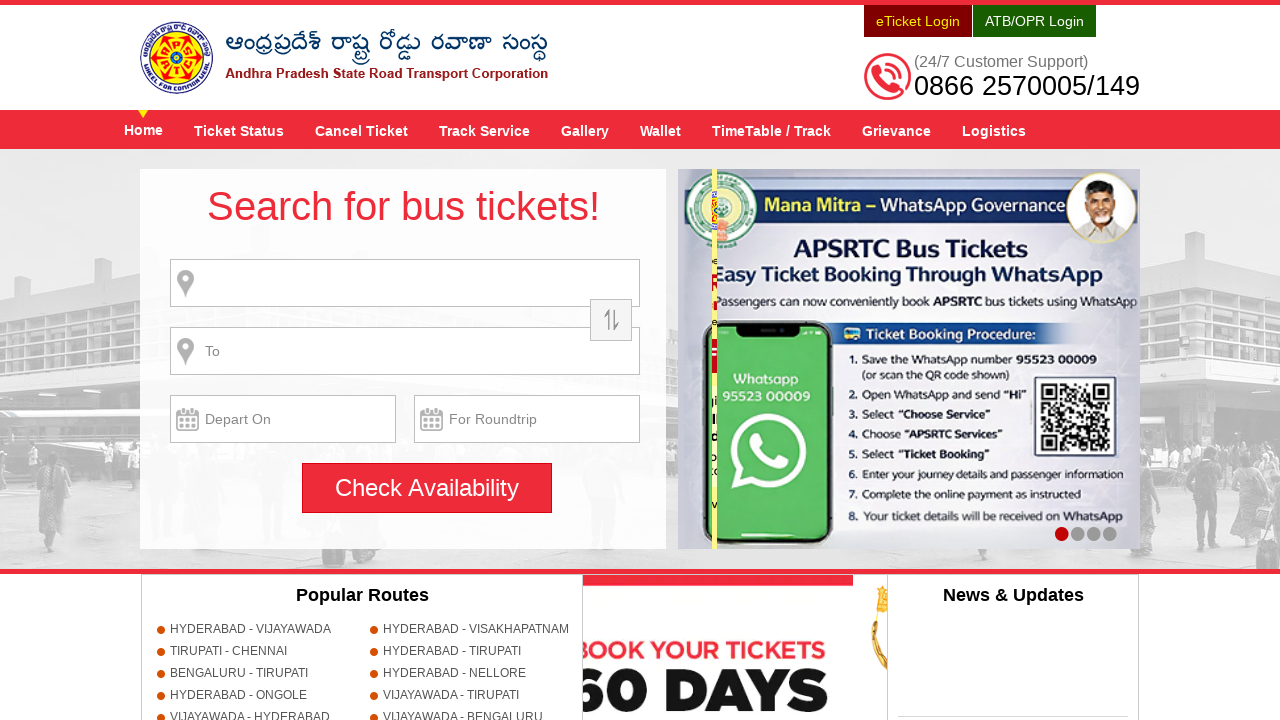

Entered 'HYDERABAD' in boarding place input field on input[title*='Enter bording place']
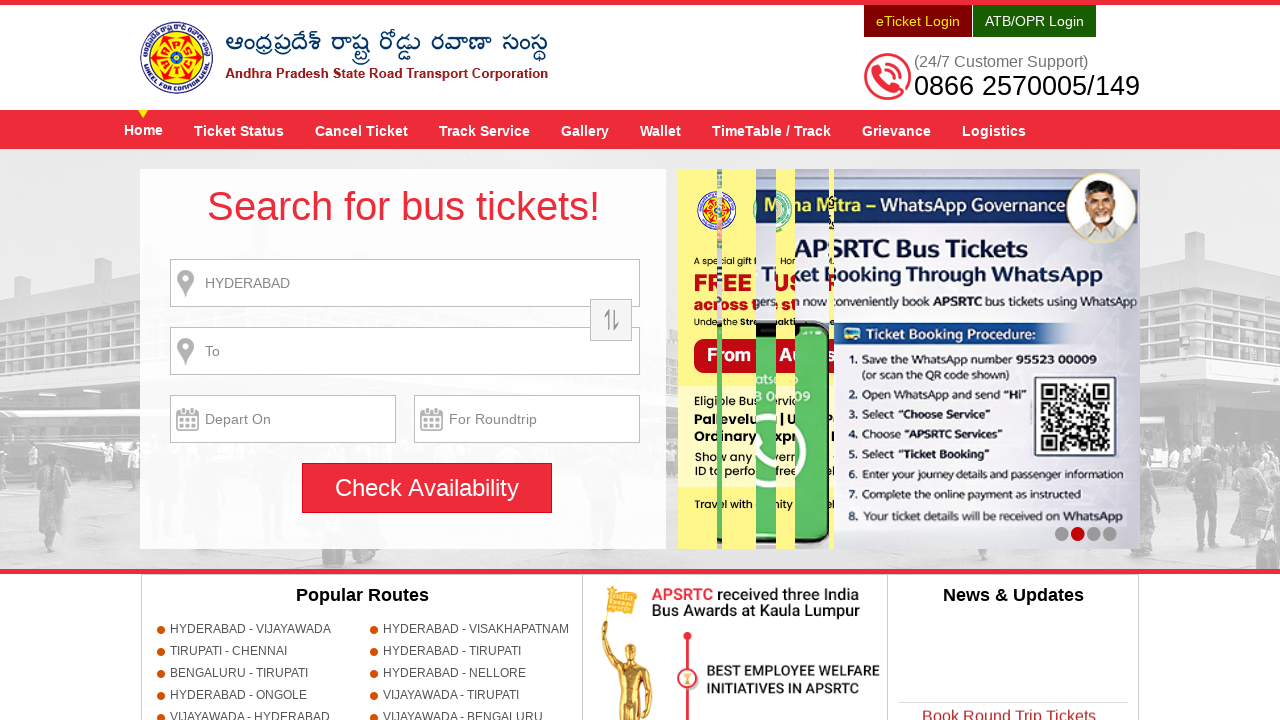

Waited 1000ms for input processing
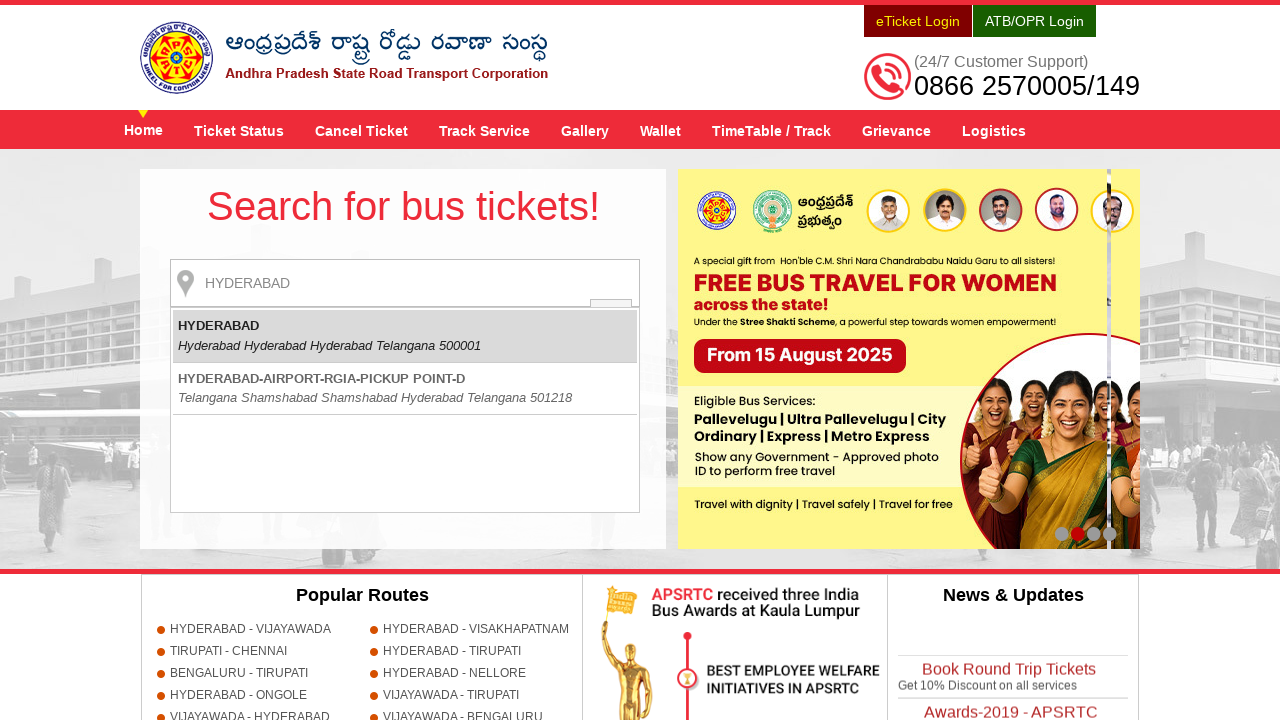

Double-clicked on boarding place input field to select text at (405, 283) on input[title*='Enter bording place']
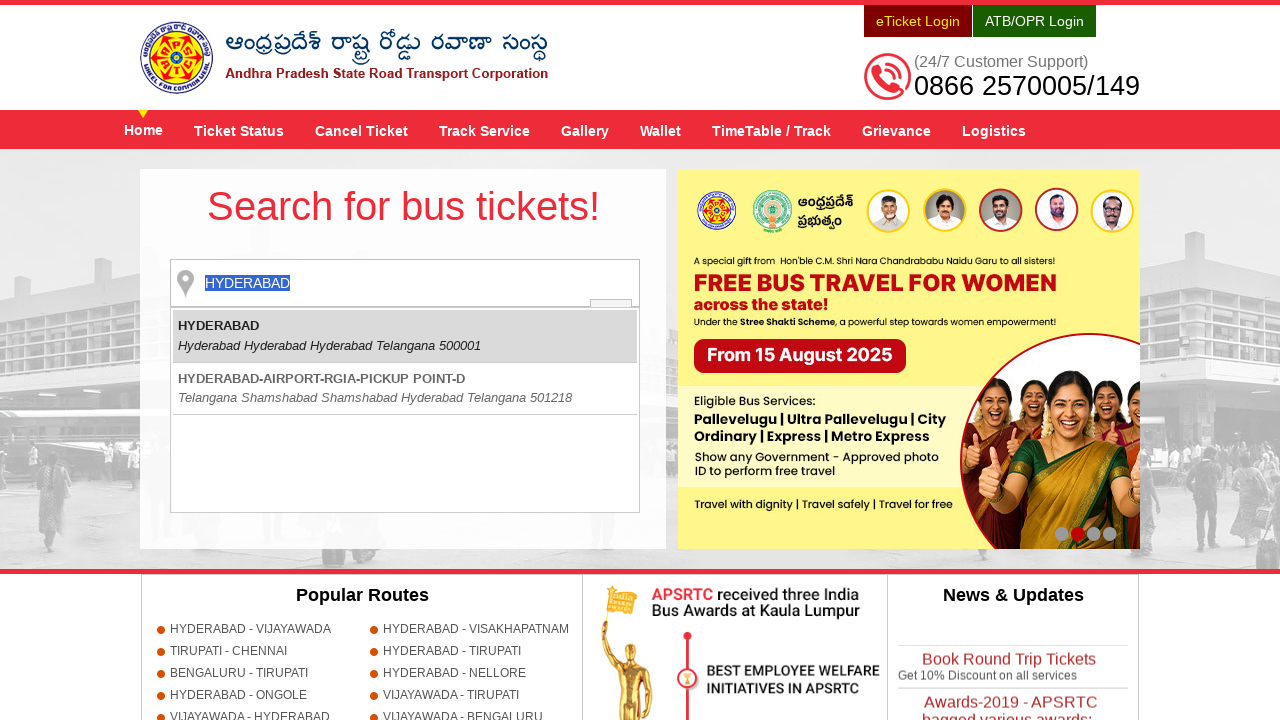

Waited 1000ms after double-click action
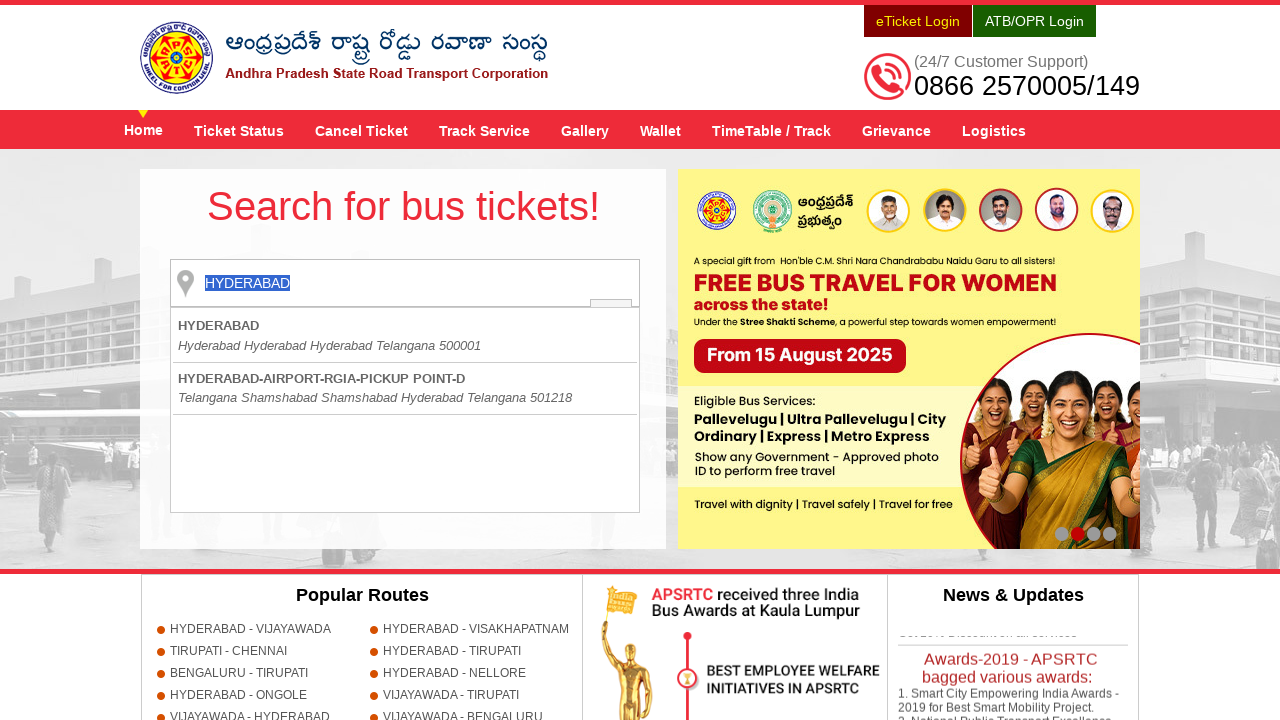

Right-clicked on boarding place input field to open context menu at (405, 283) on input[title*='Enter bording place']
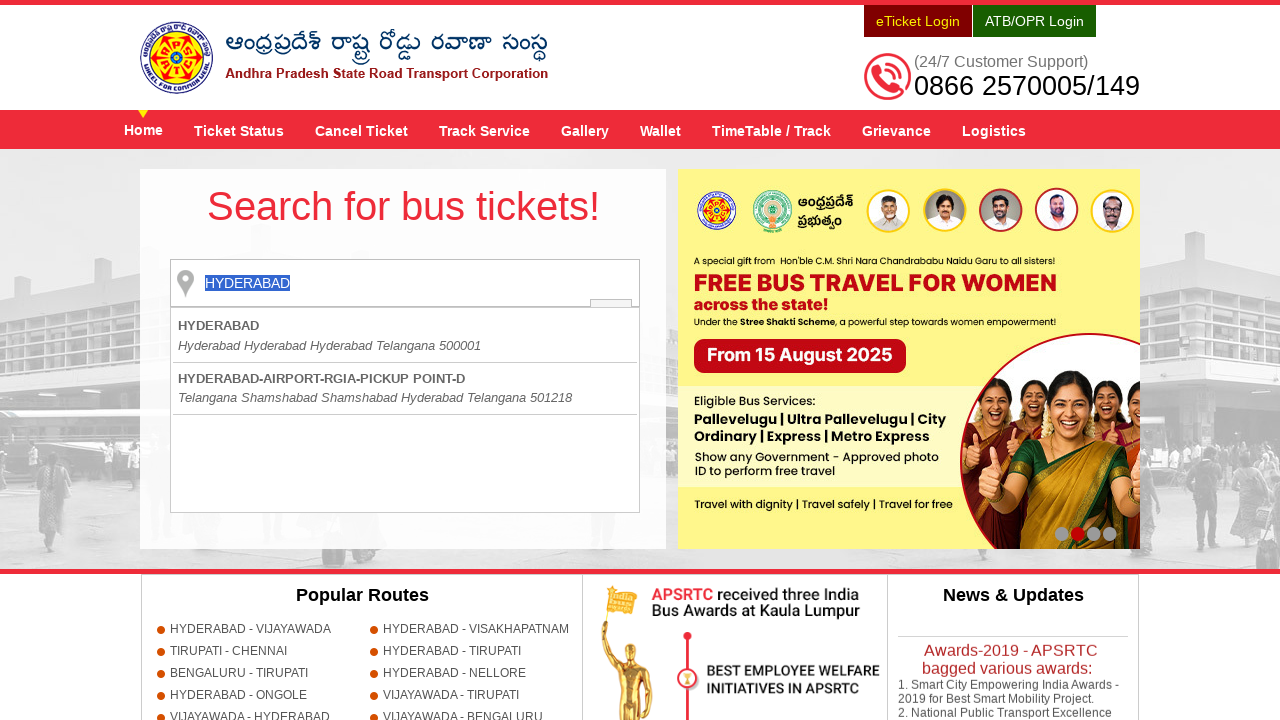

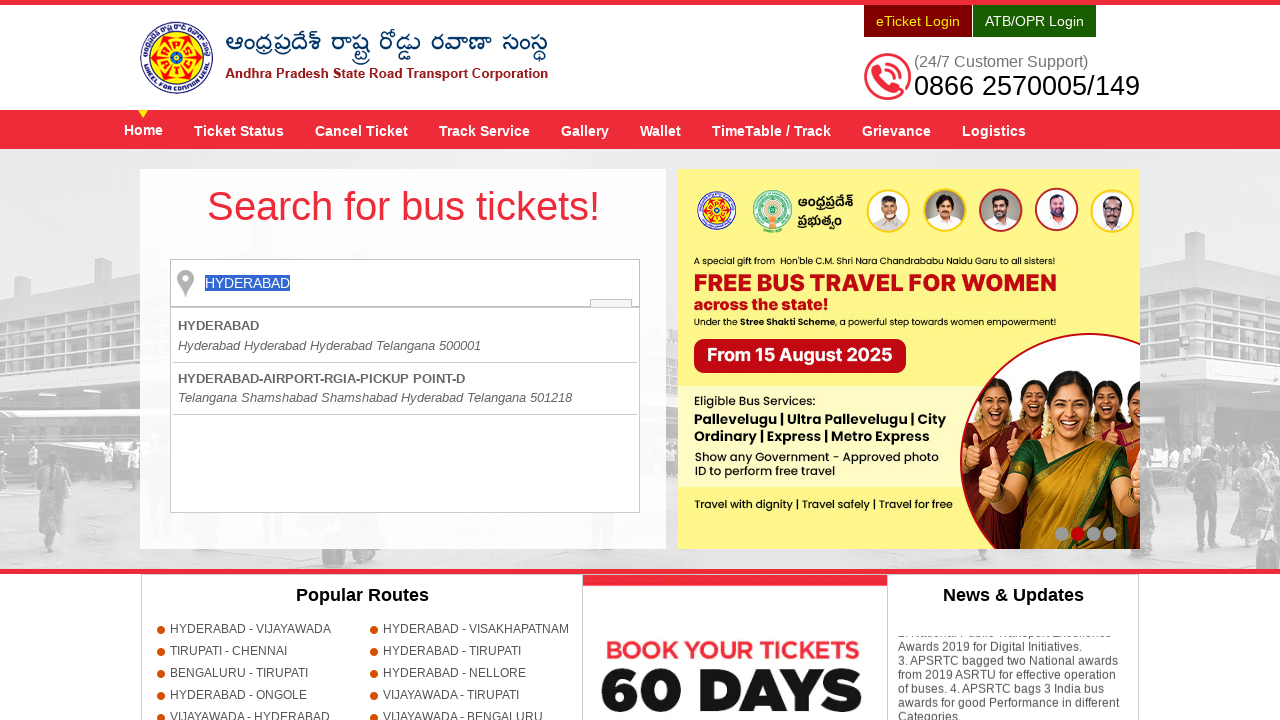